Tests accepting a JavaScript alert by clicking the first alert button, verifying the alert text, clicking OK, and verifying the result message

Starting URL: https://testcenter.techproeducation.com/index.php?page=javascript-alerts

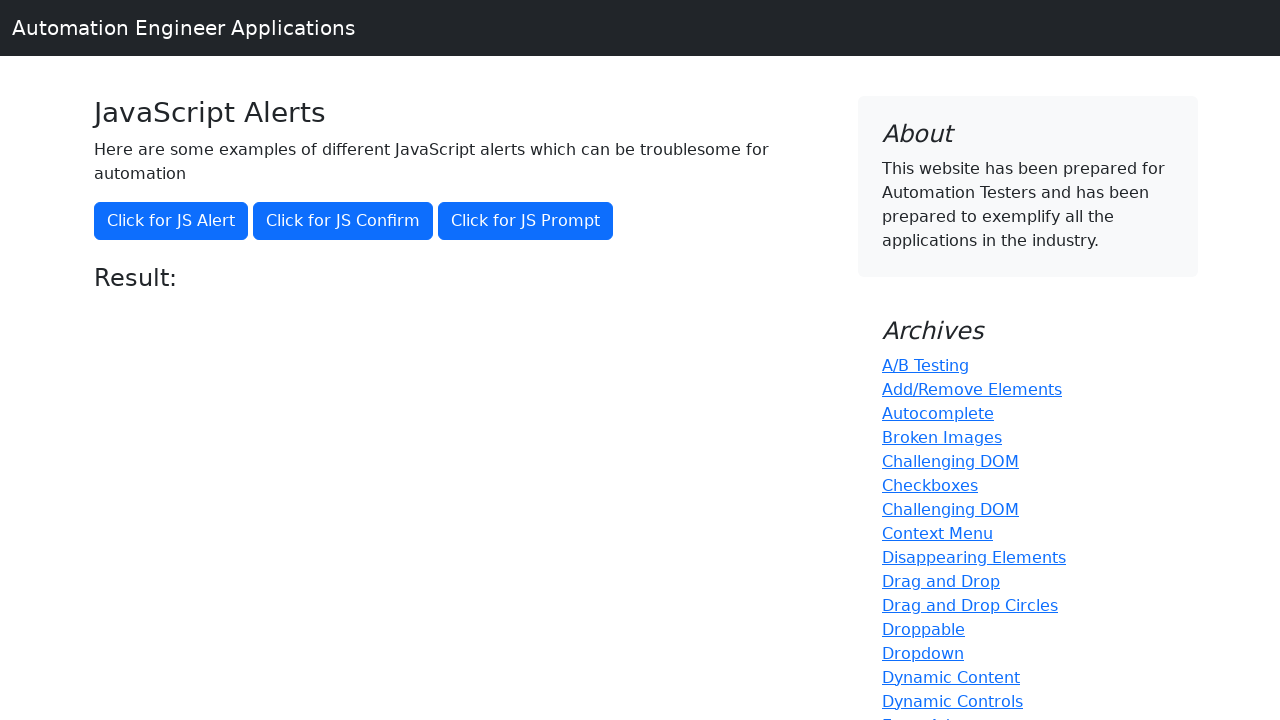

Clicked the first alert button at (171, 221) on xpath=//button[@onclick='jsAlert()']
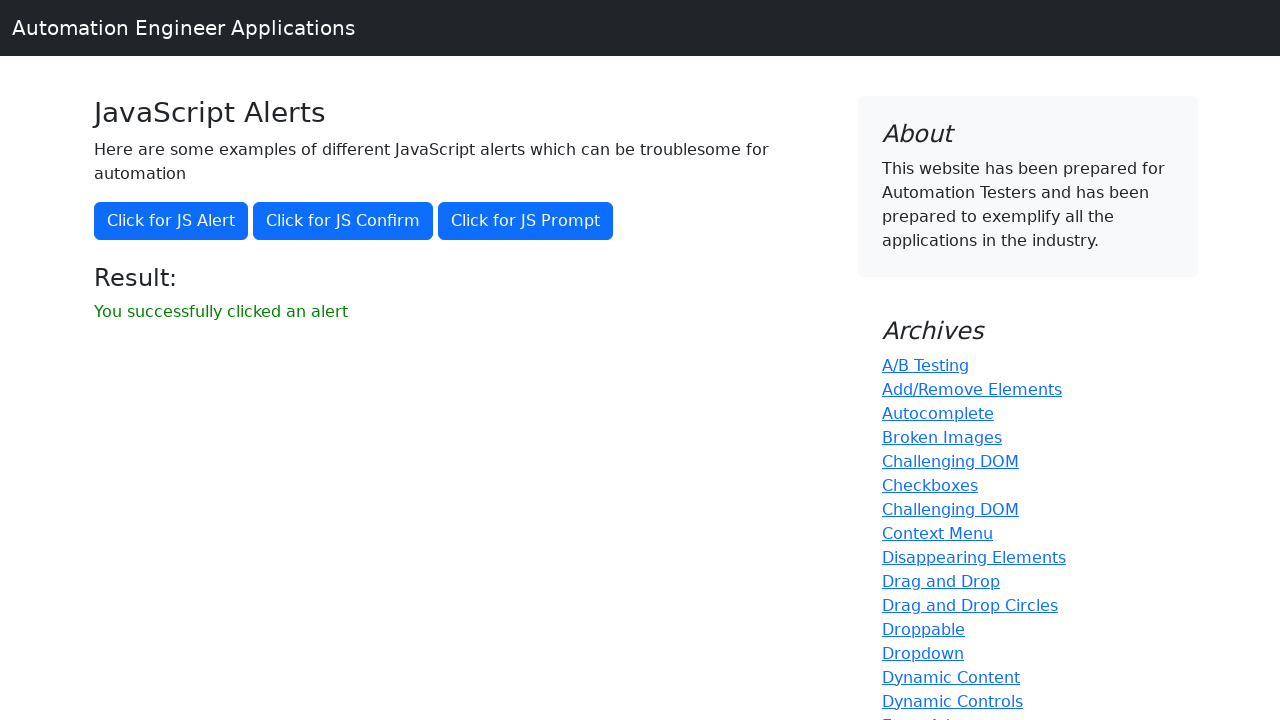

Set up dialog handler to accept alert
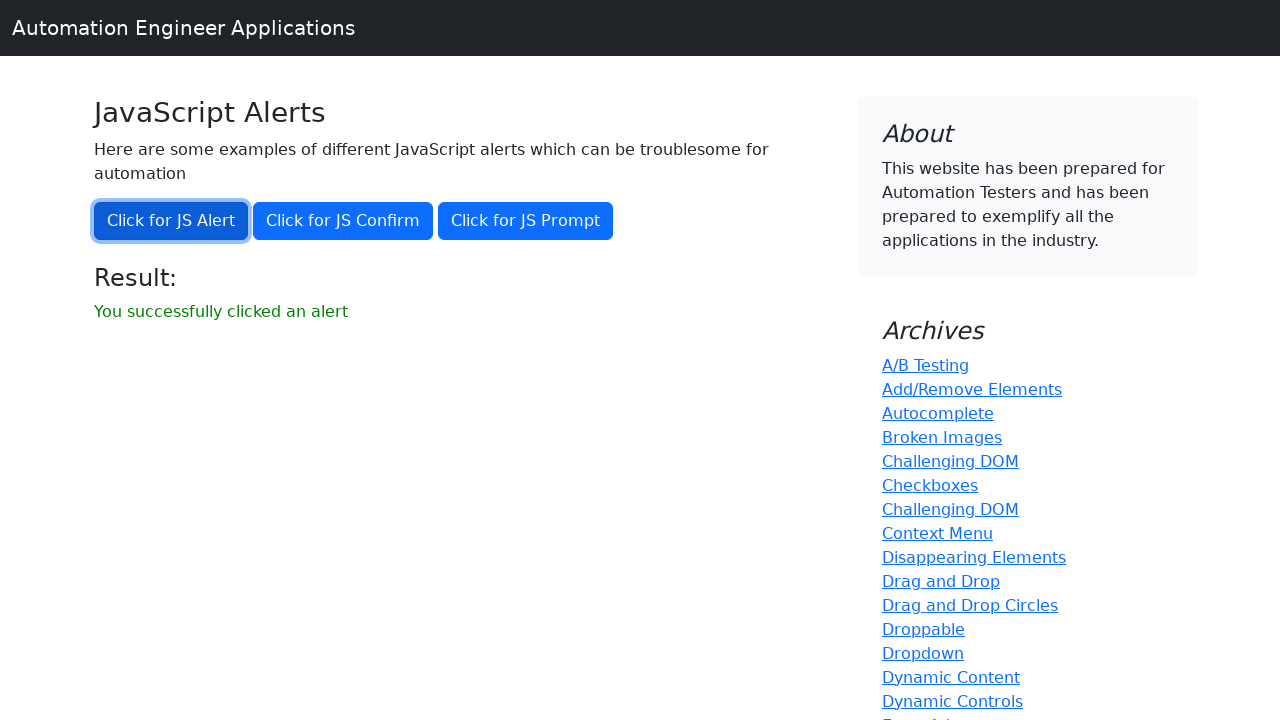

Result message element loaded
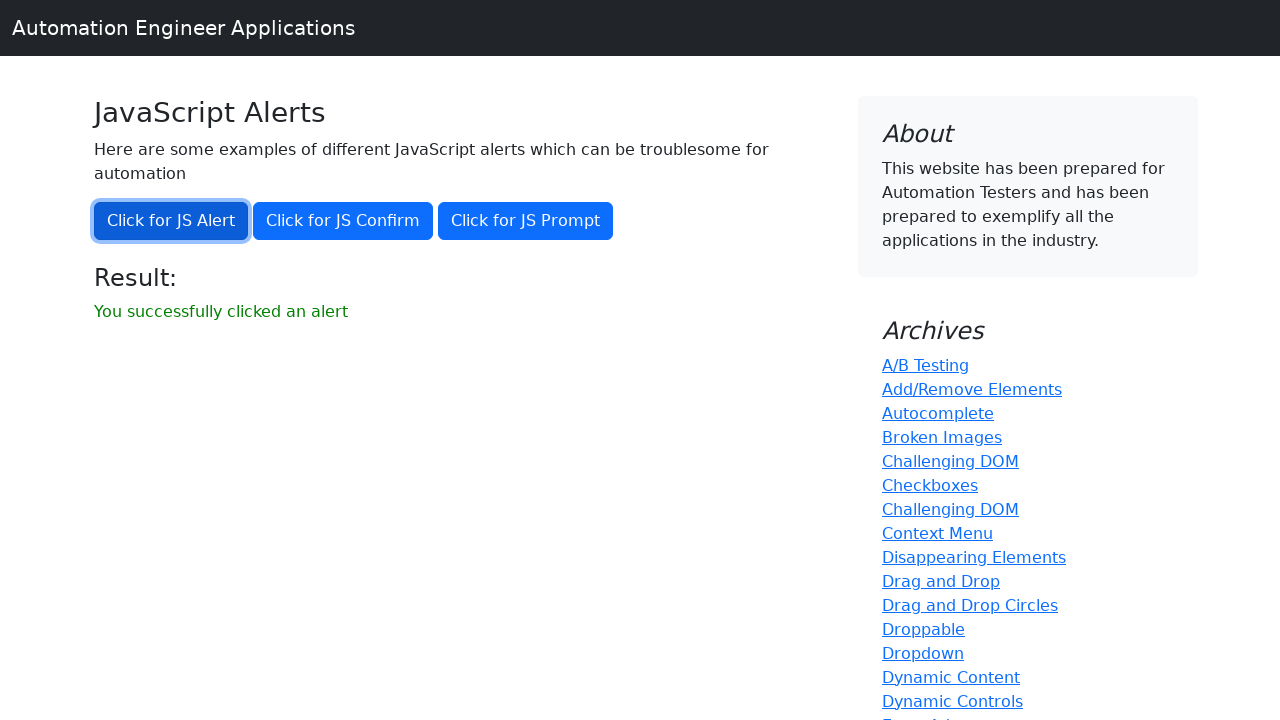

Retrieved result text from page
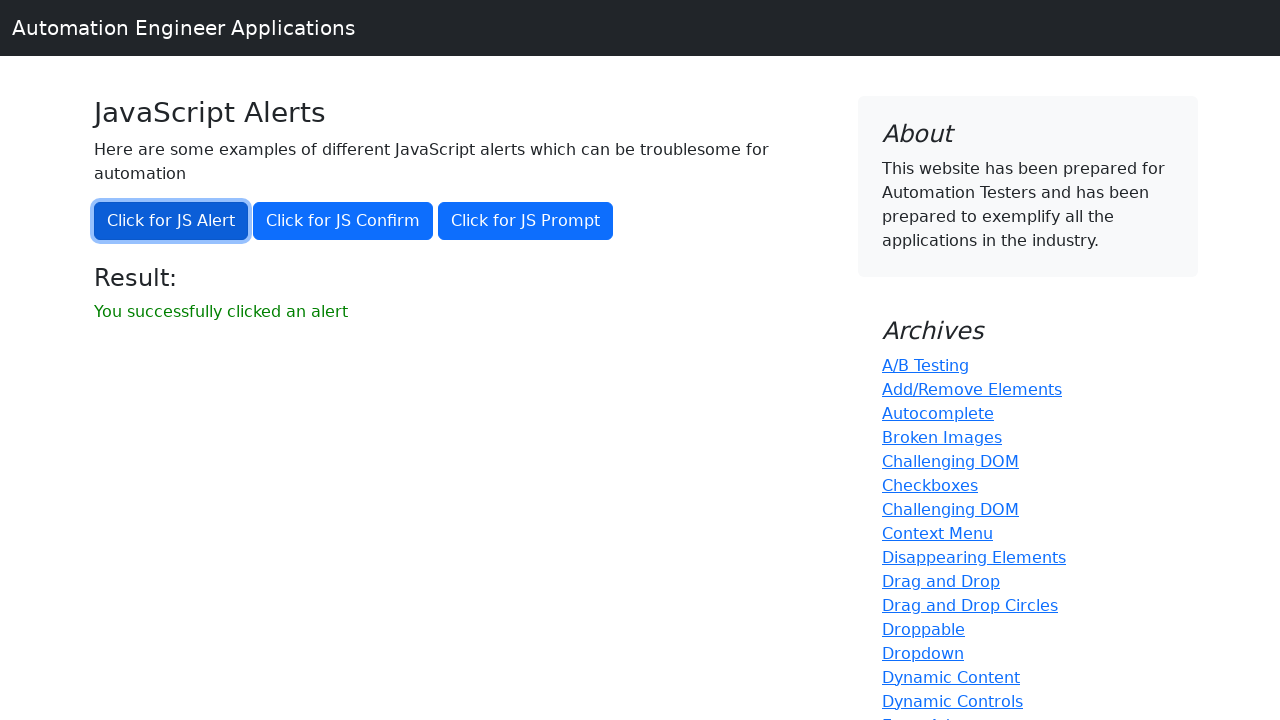

Verified alert was accepted successfully - result text matches expected message
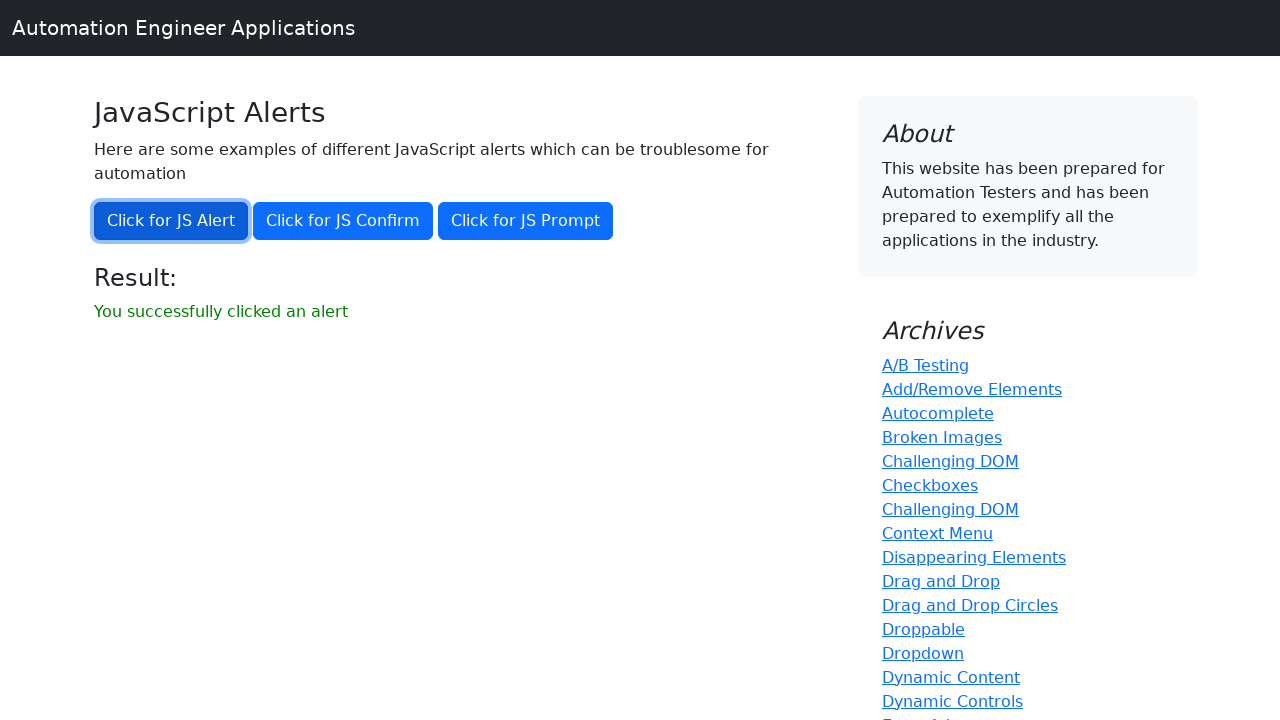

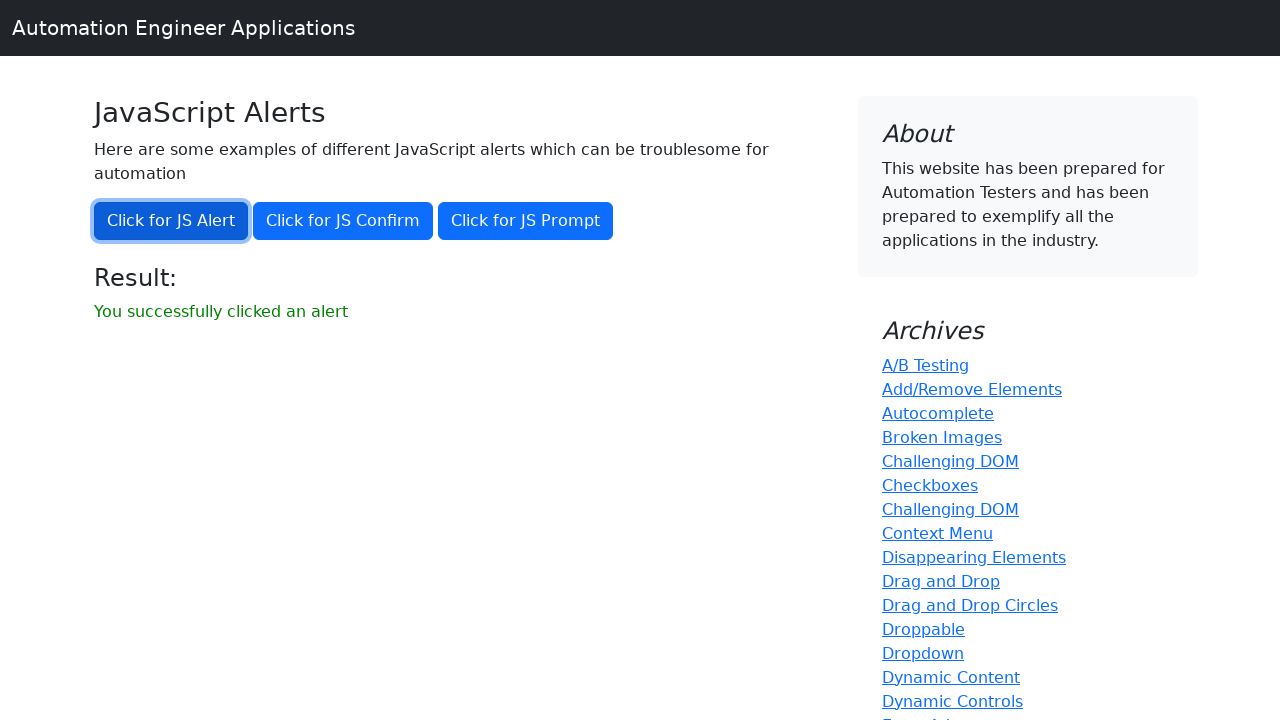